Tests the passenger dropdown functionality by opening the passenger selector, incrementing the adult count from 1 to 5 by clicking the increment button 4 times, closing the dropdown, and verifying the displayed text shows "5 Adult".

Starting URL: https://rahulshettyacademy.com/dropdownsPractise/

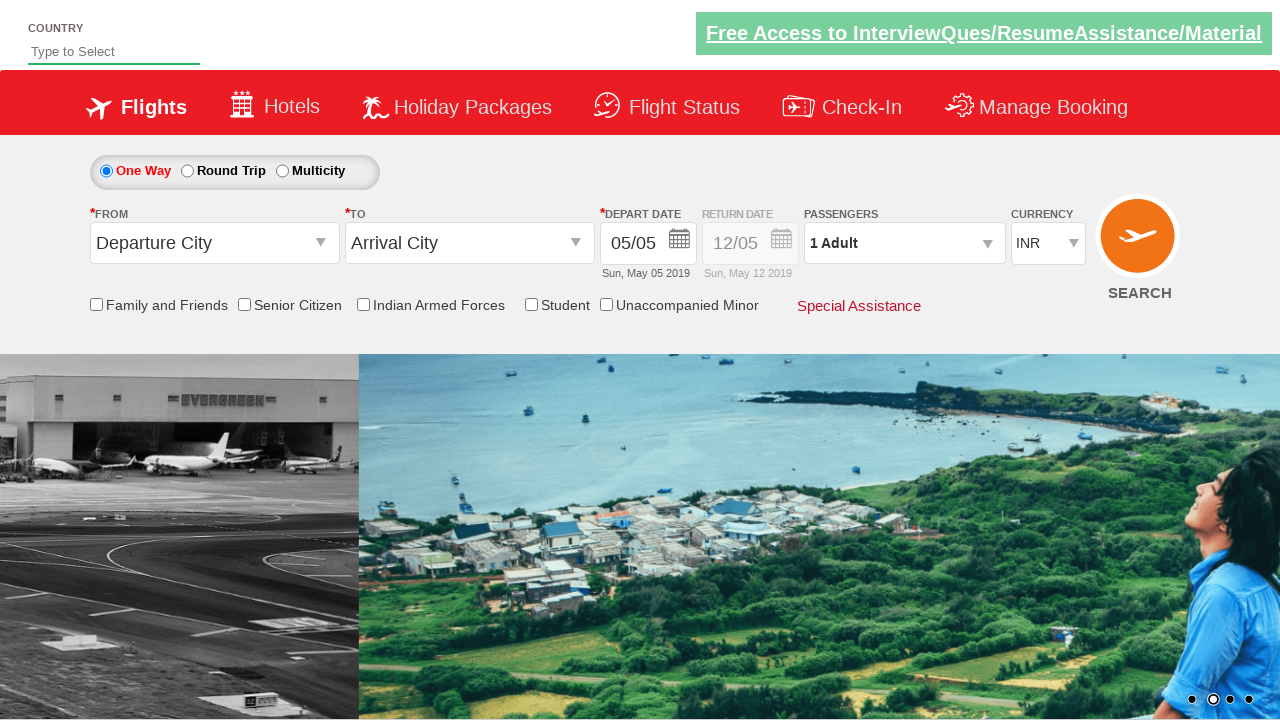

Clicked on passenger info dropdown to open it at (904, 243) on #divpaxinfo
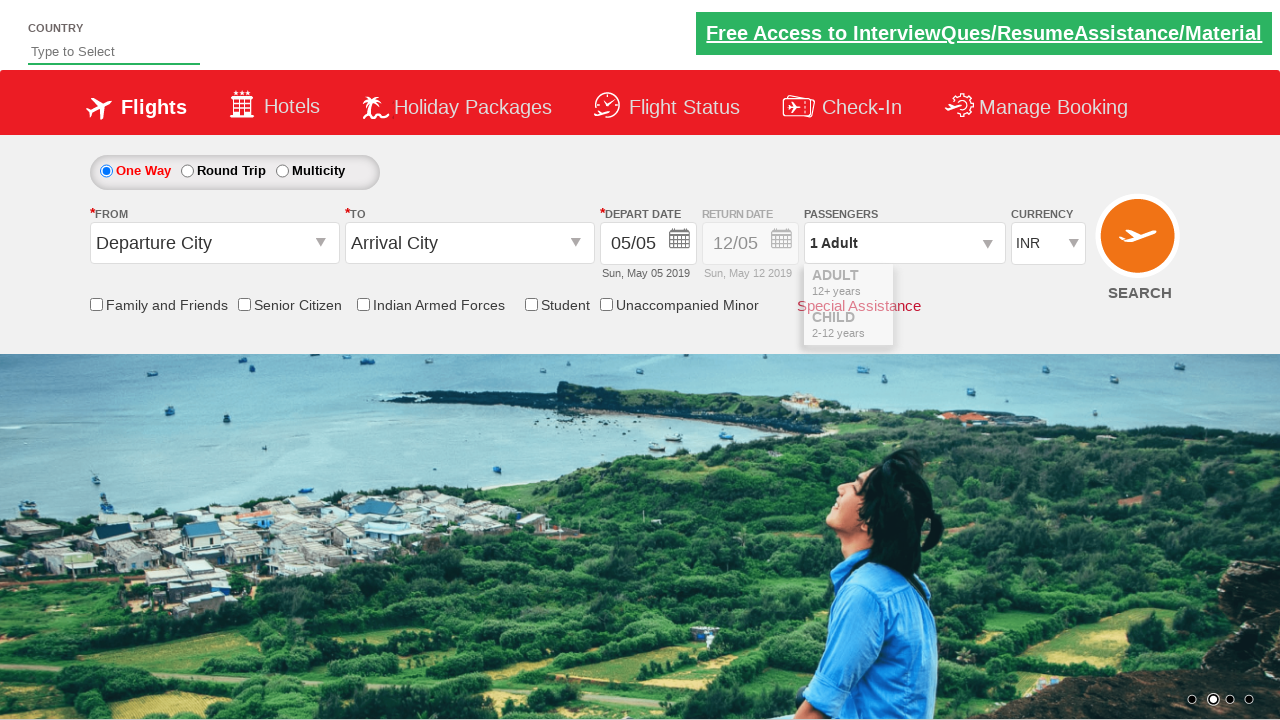

Increment adult button is now visible
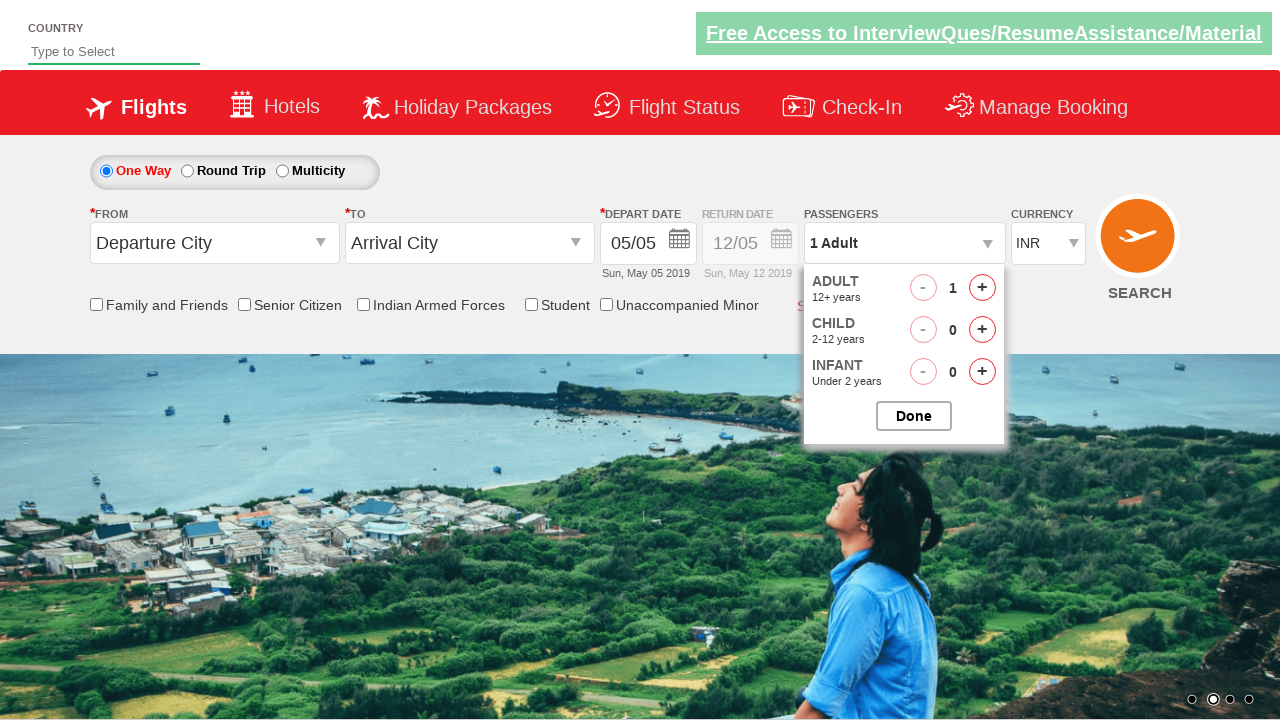

Clicked increment adult button (iteration 1 of 4) at (982, 288) on #hrefIncAdt
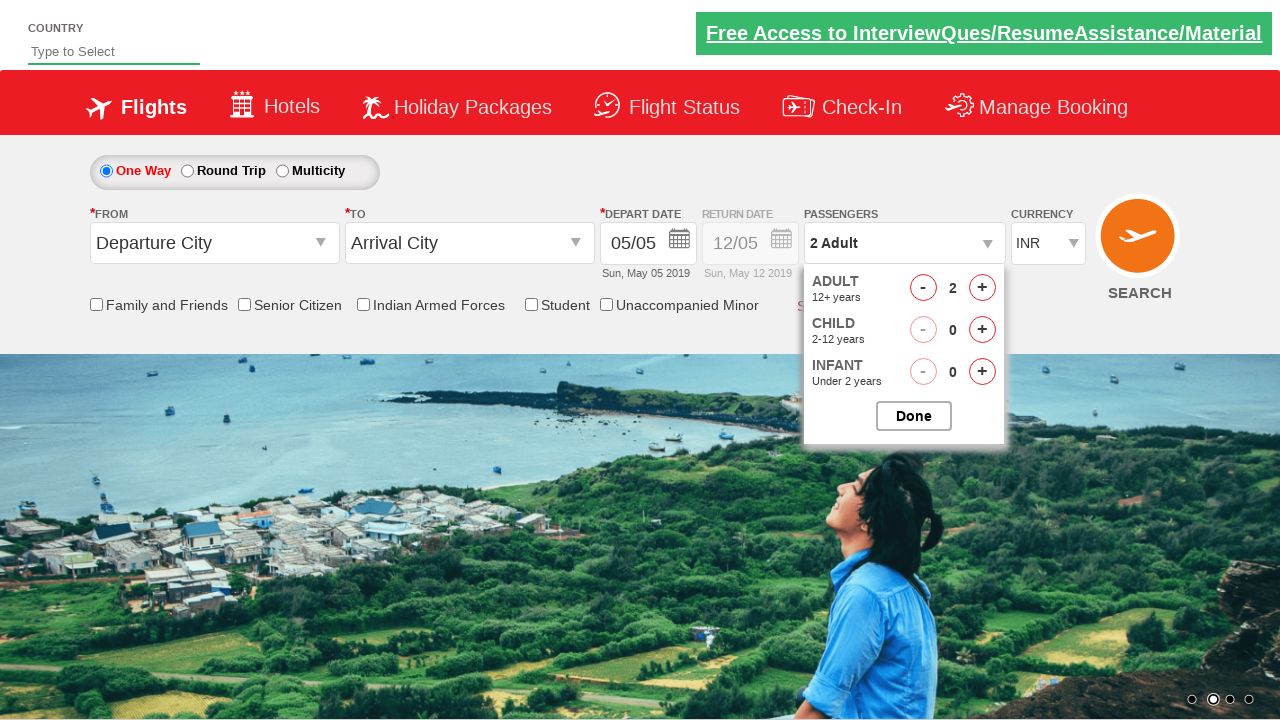

Clicked increment adult button (iteration 2 of 4) at (982, 288) on #hrefIncAdt
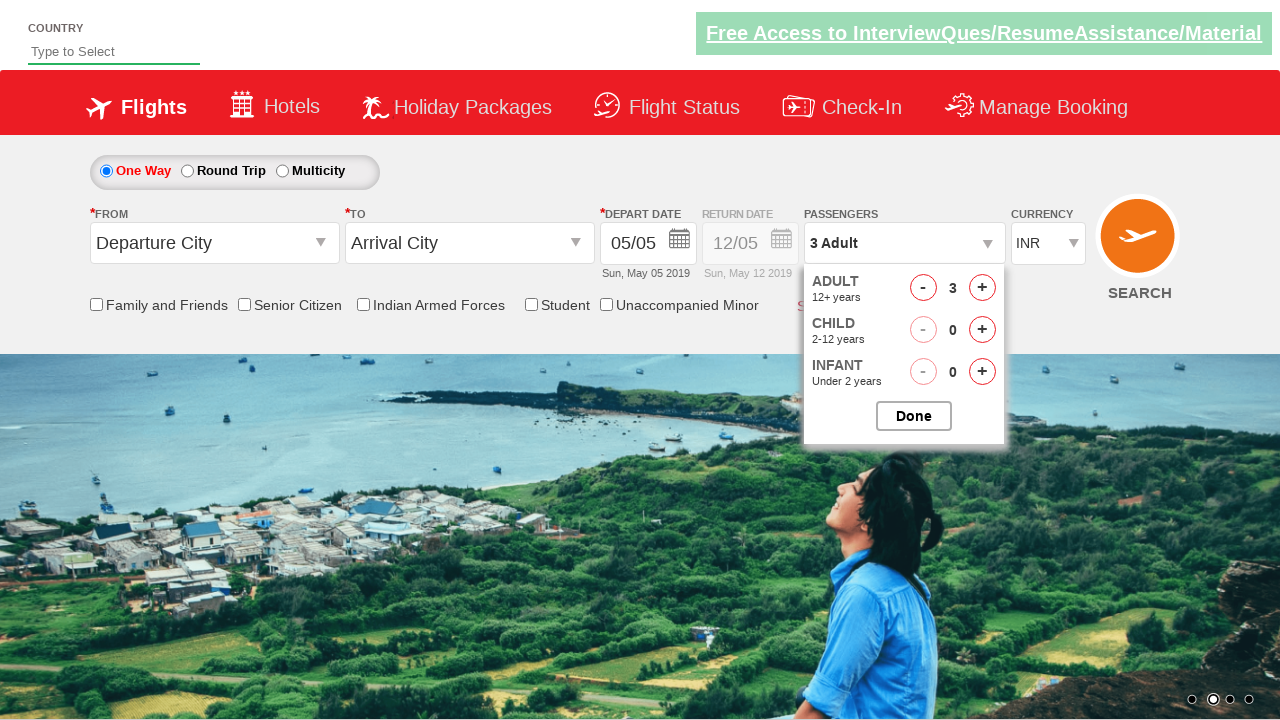

Clicked increment adult button (iteration 3 of 4) at (982, 288) on #hrefIncAdt
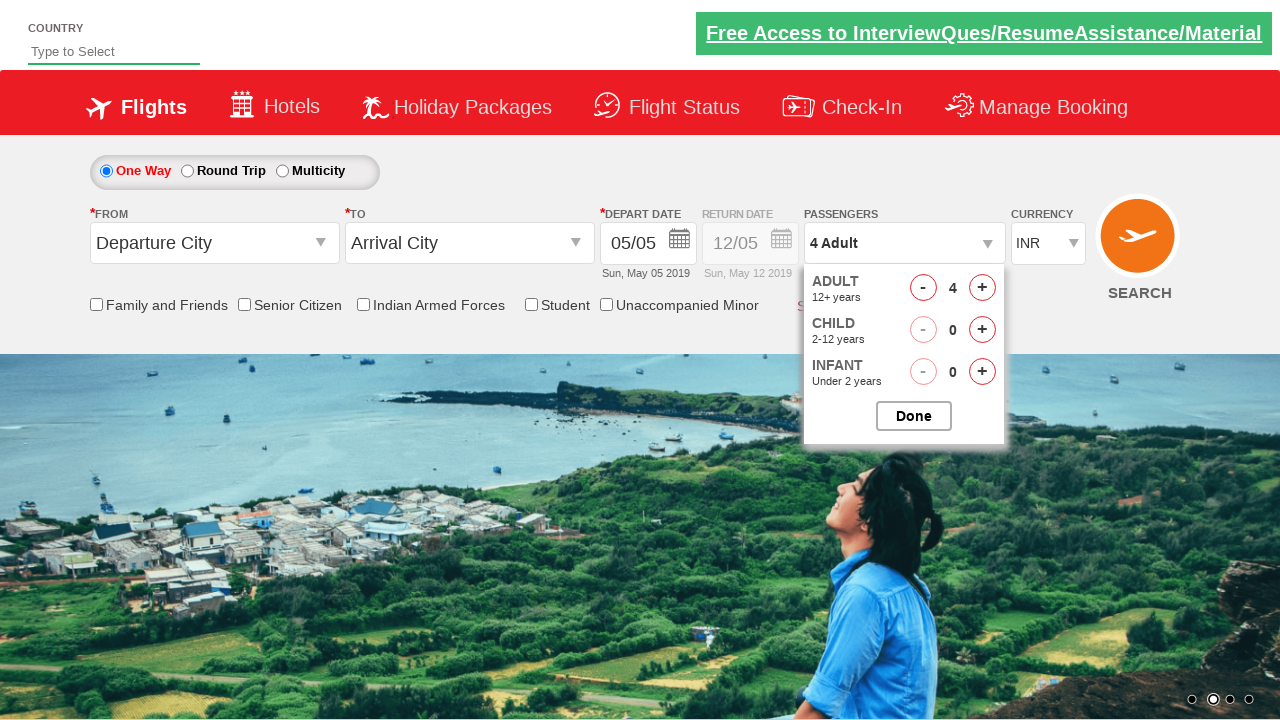

Clicked increment adult button (iteration 4 of 4) at (982, 288) on #hrefIncAdt
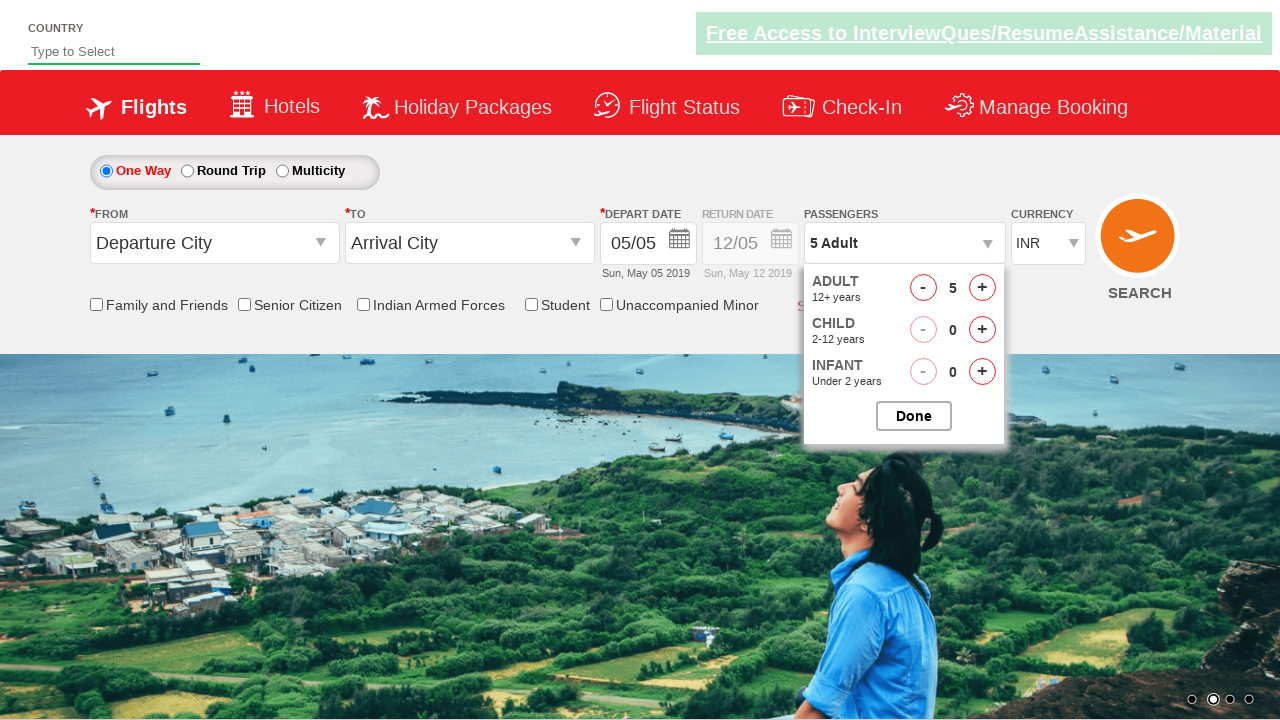

Closed the passenger options dropdown at (914, 416) on #btnclosepaxoption
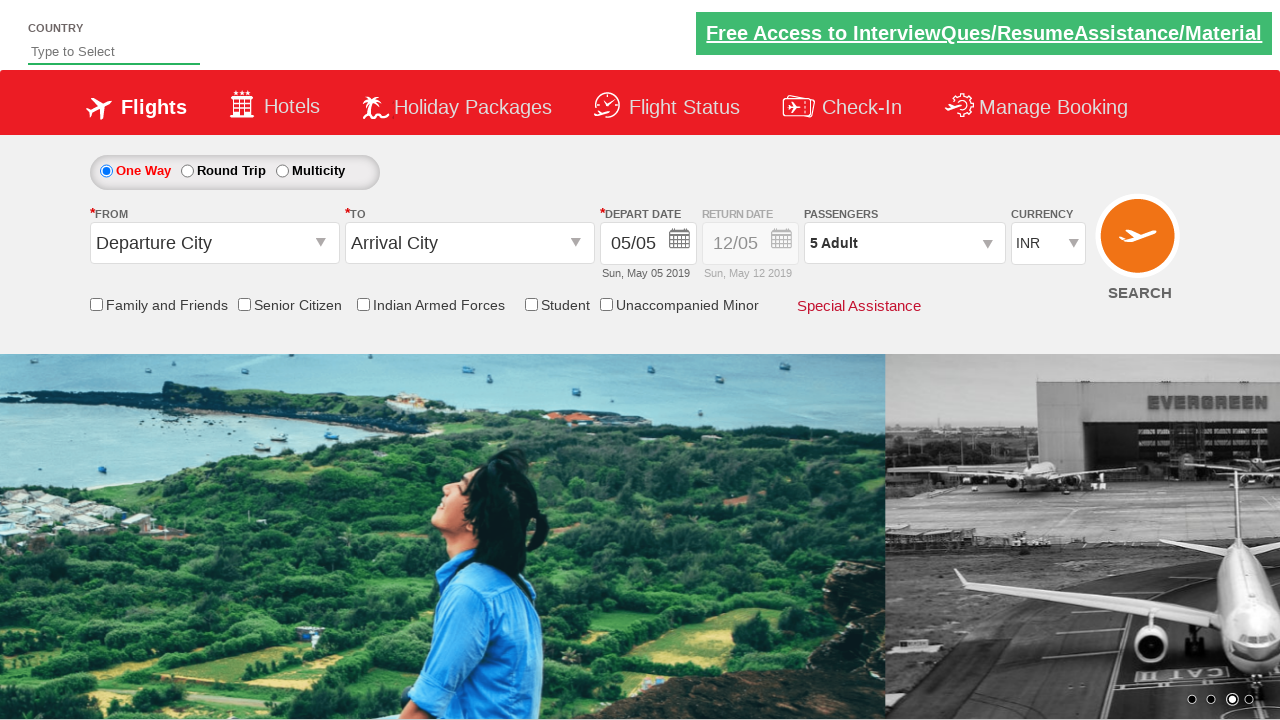

Passenger dropdown closed and settled
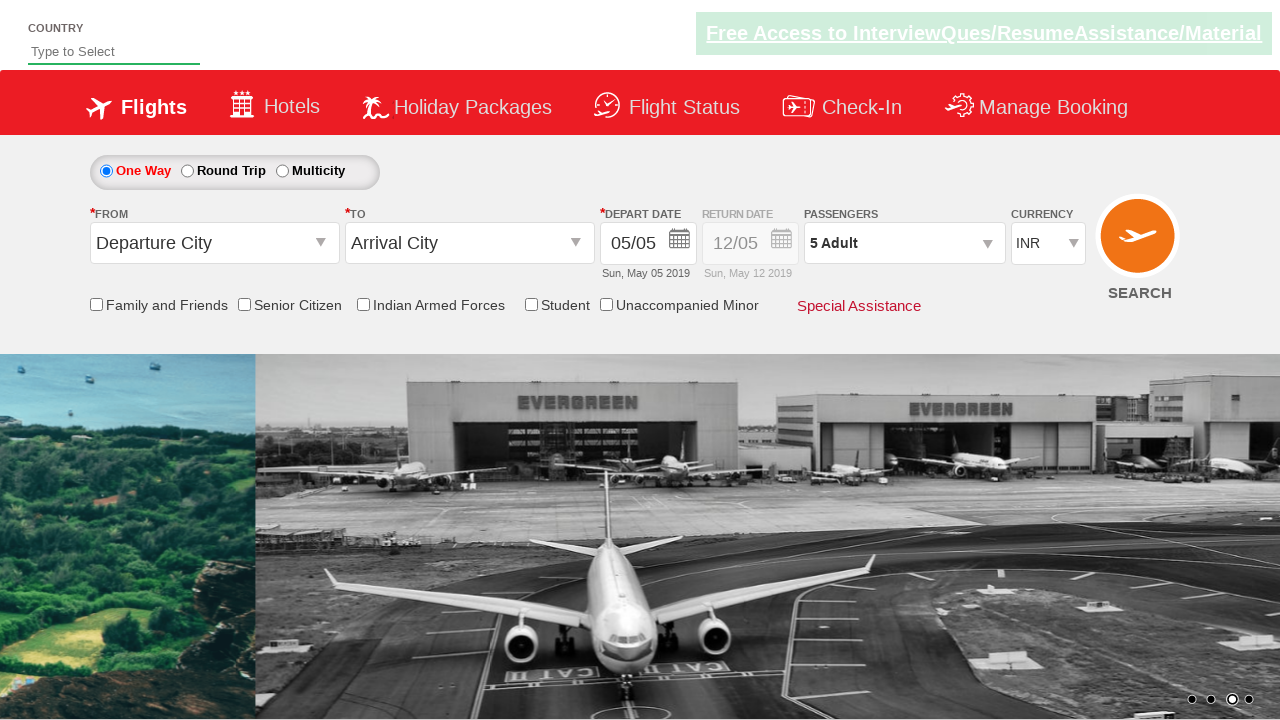

Verified passenger count displays '5 Adult'
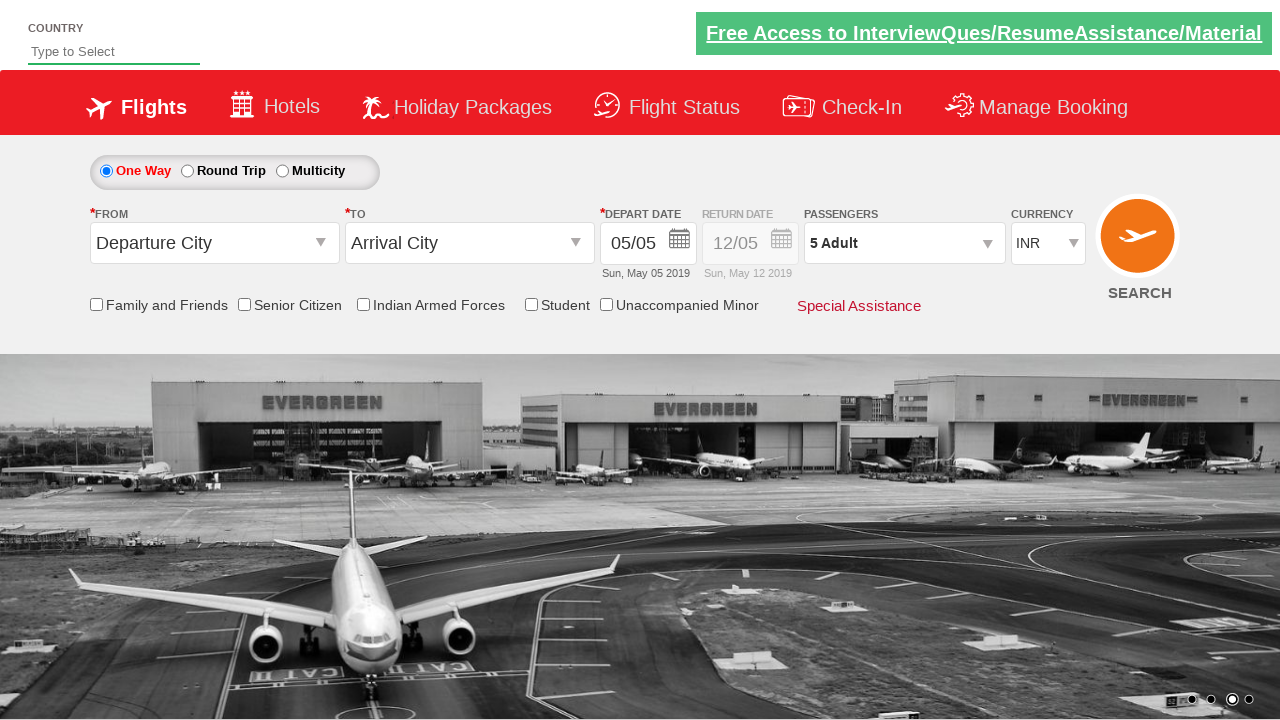

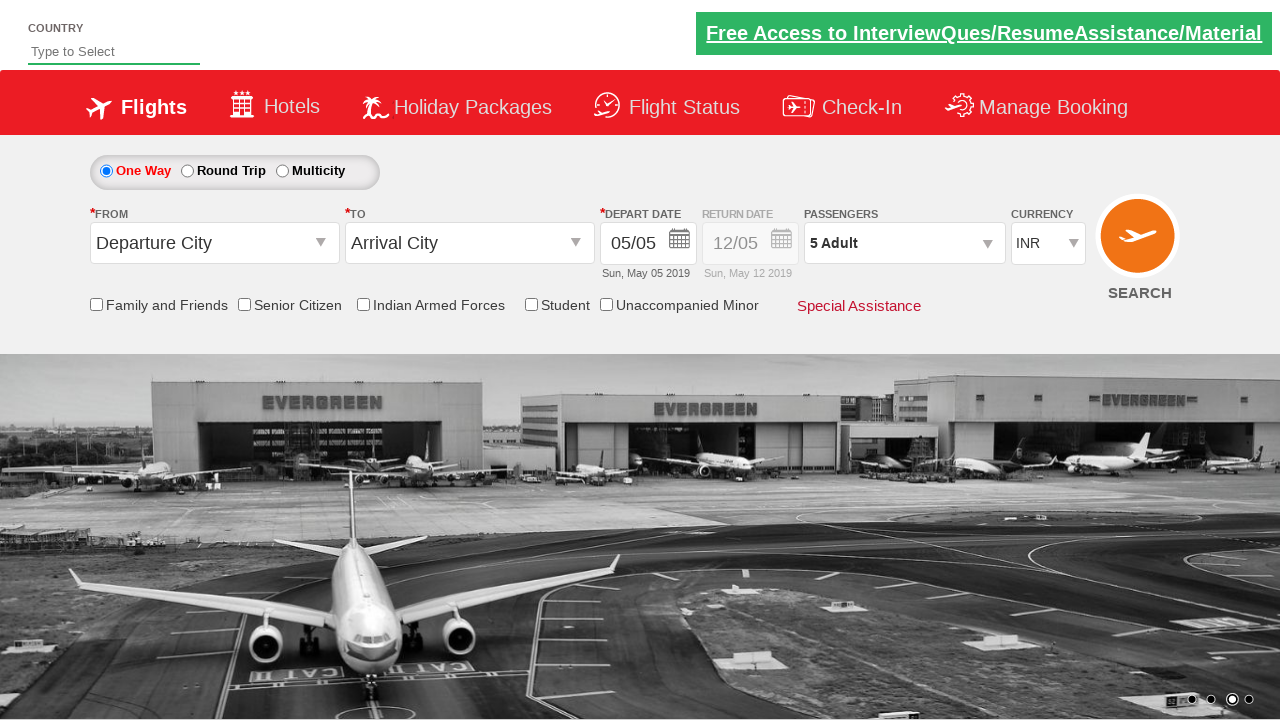